Tests click and release operation that navigates to a result page

Starting URL: https://selenium.dev/selenium/web/mouse_interaction.html

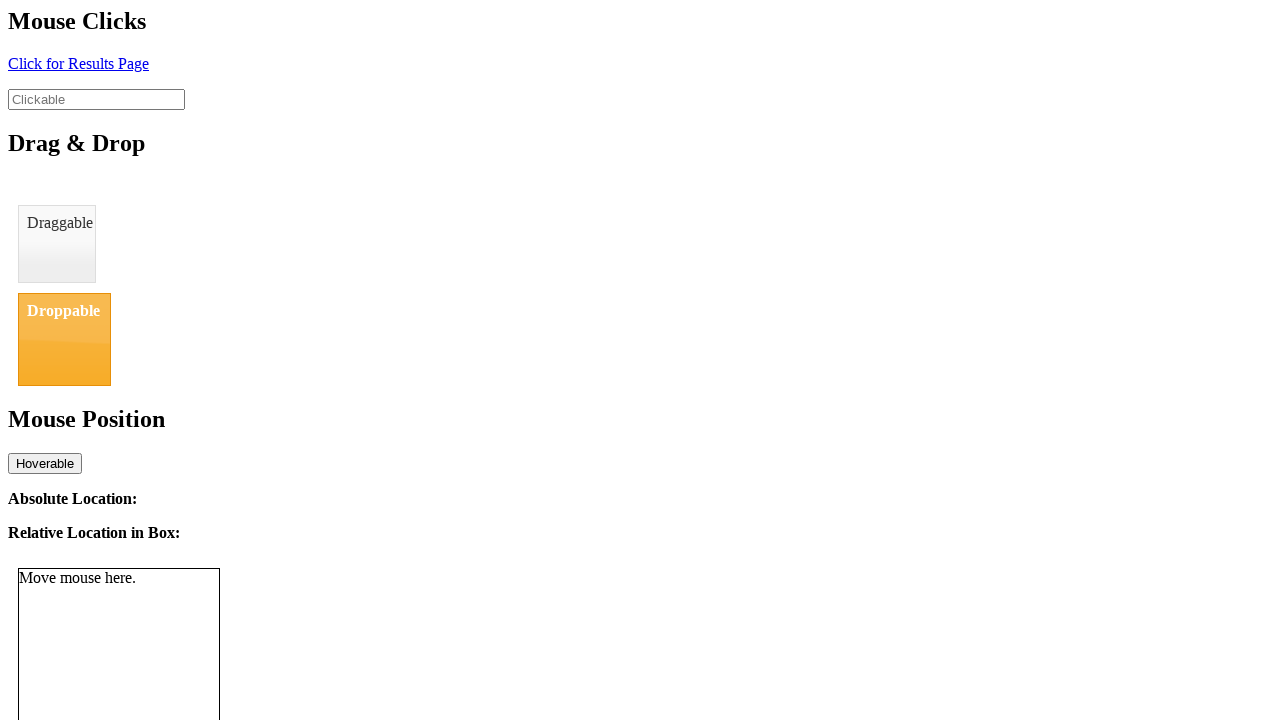

Clicked the click element at (78, 63) on #click
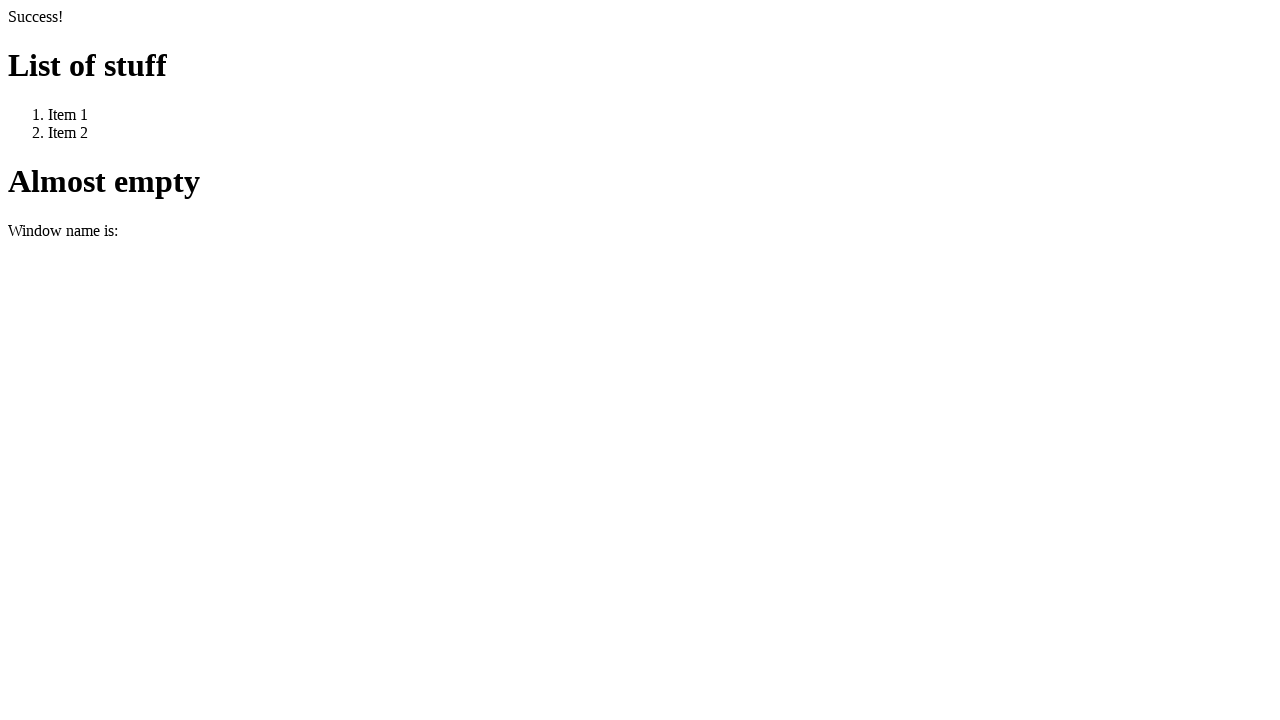

Navigation to result page completed
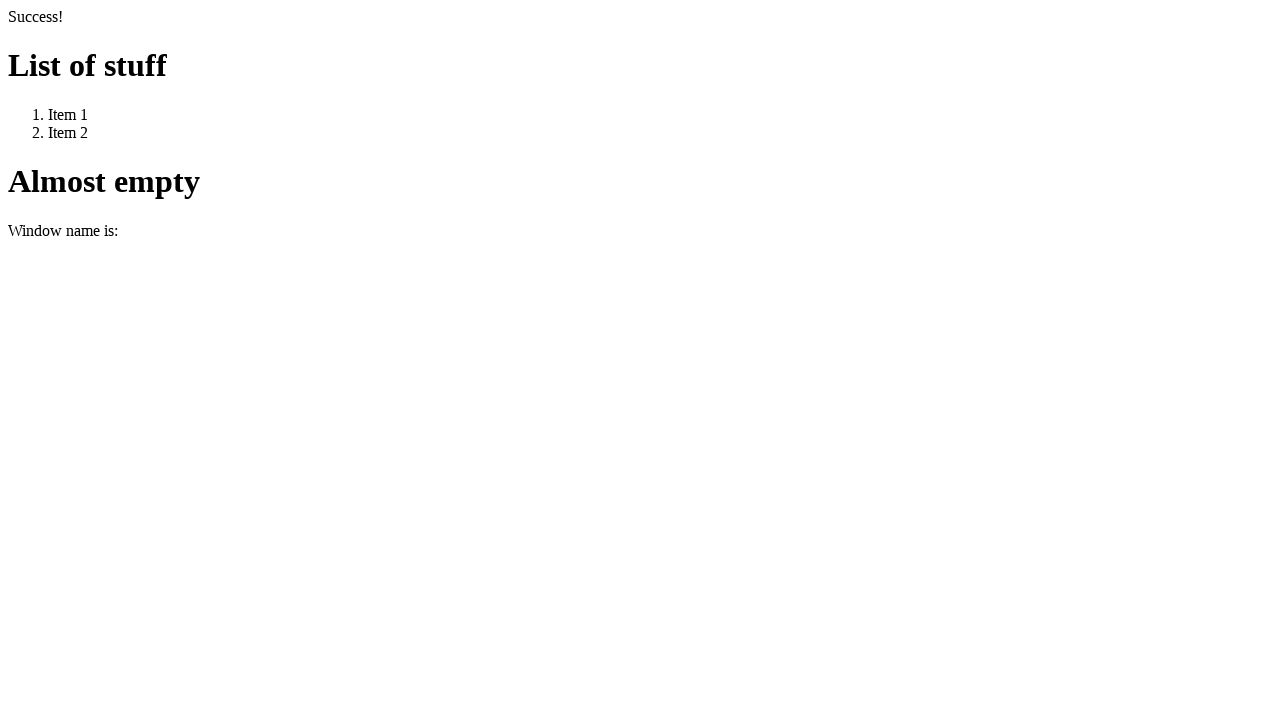

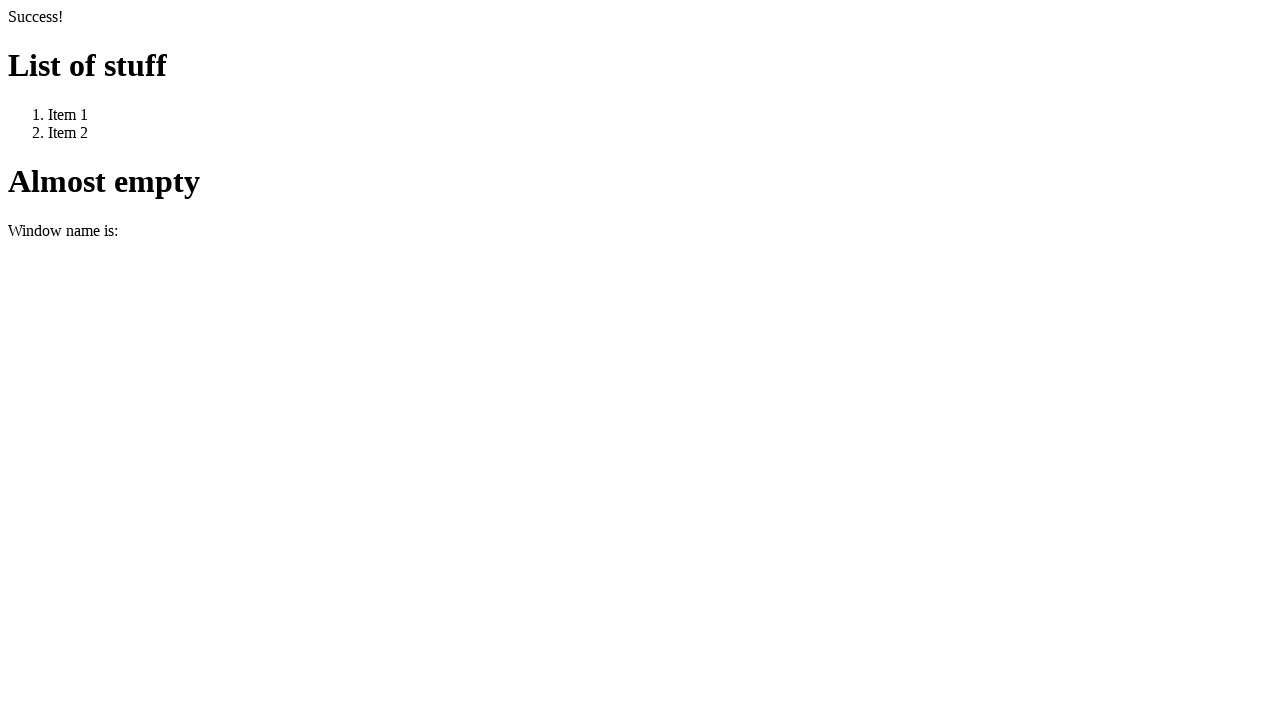